Verifies the profile picture is visible and clickable, and that the username is displayed correctly on the profile page.

Starting URL: https://pinaspeaks.com/mountaineer/@Ivey

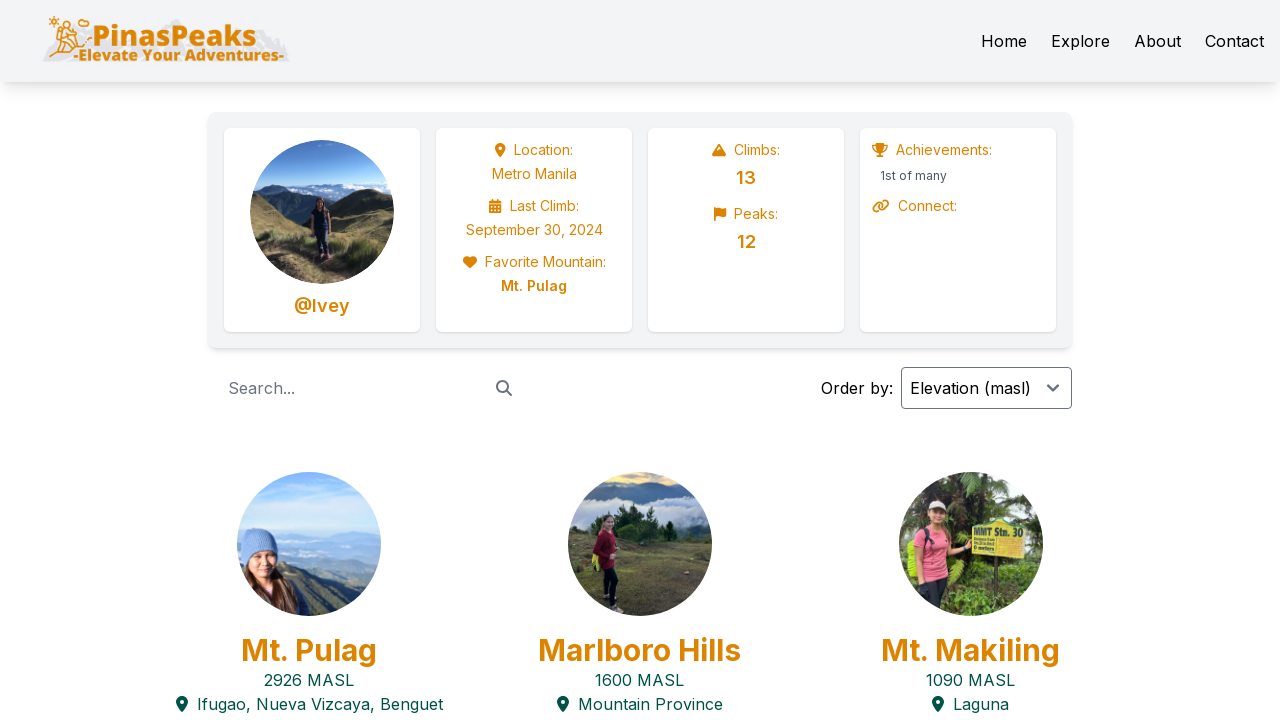

Profile picture for user Ivey is visible and loaded
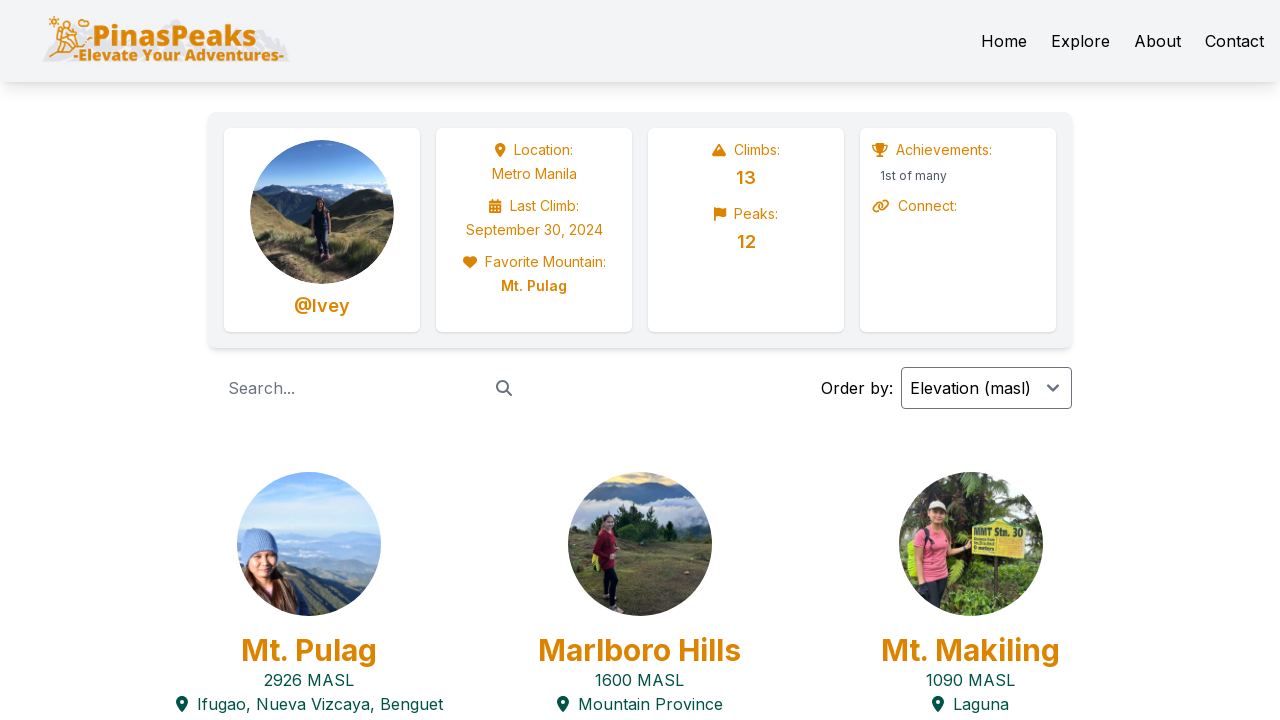

Clicked on the profile picture for user Ivey at (322, 212) on role=img[name='Ivey']
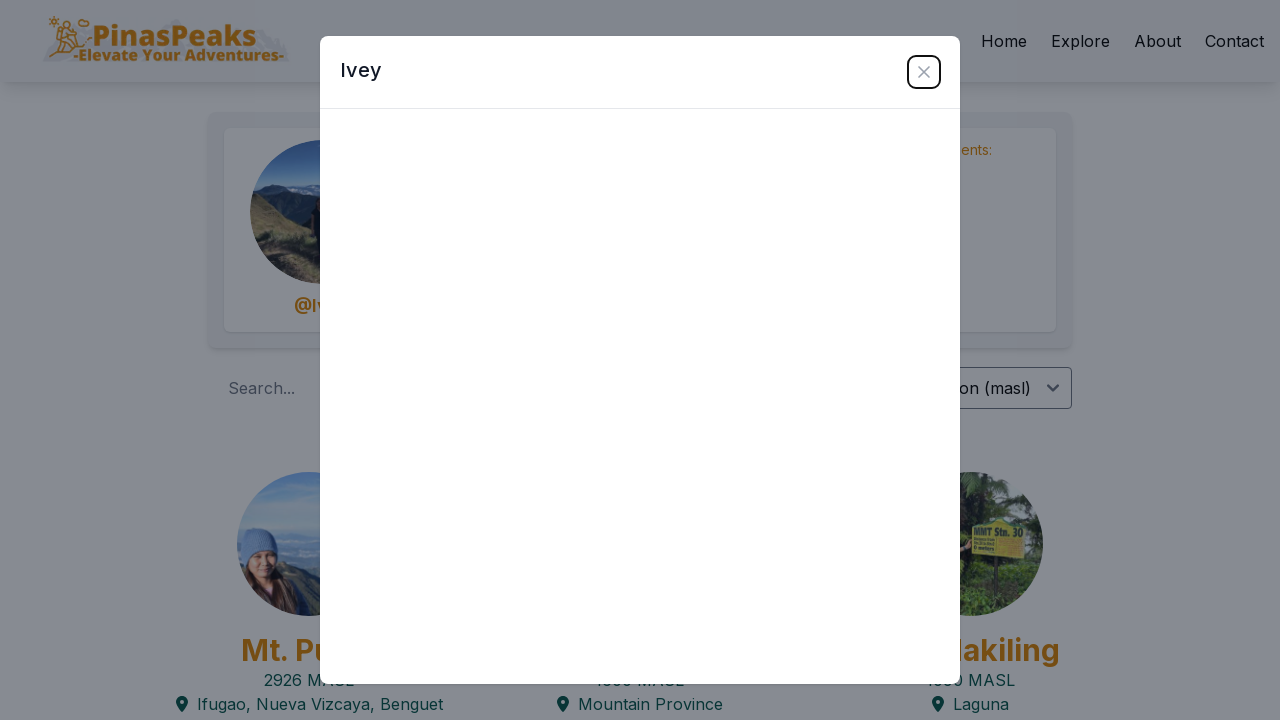

Closed the modal/popup that appeared at (924, 72) on role=button[name='Close']
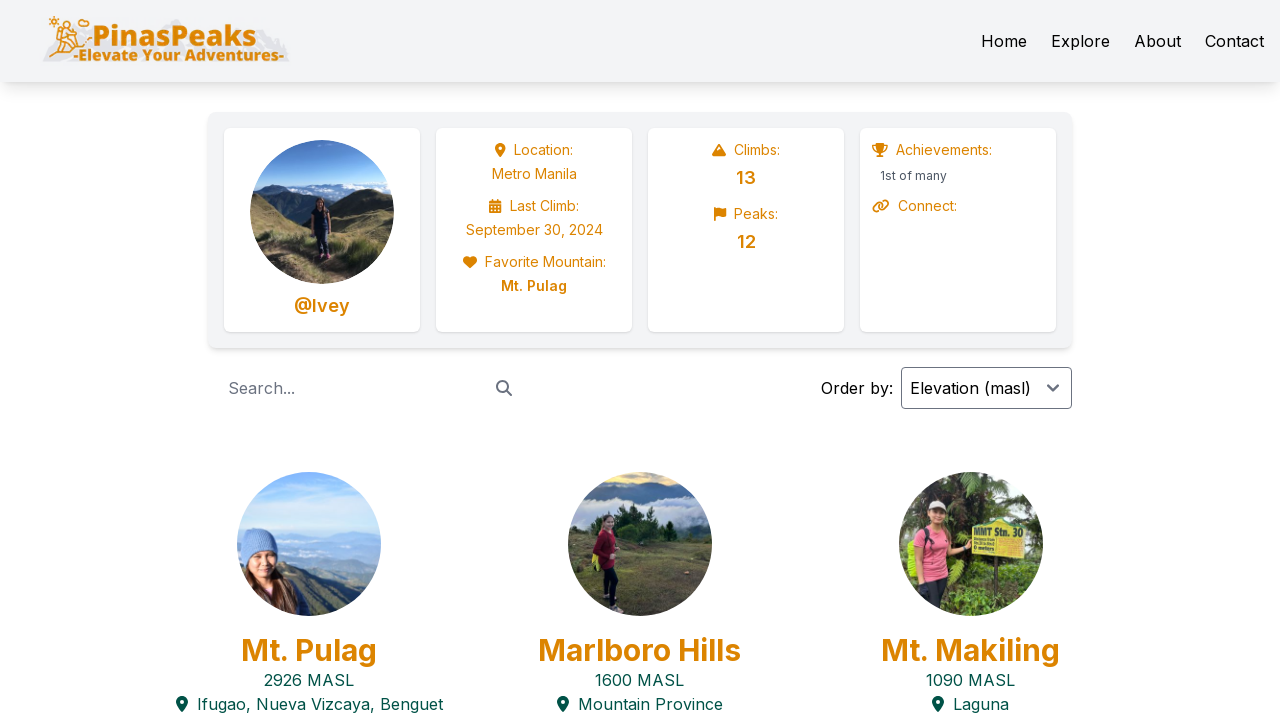

Username @Ivey is visible on the profile page
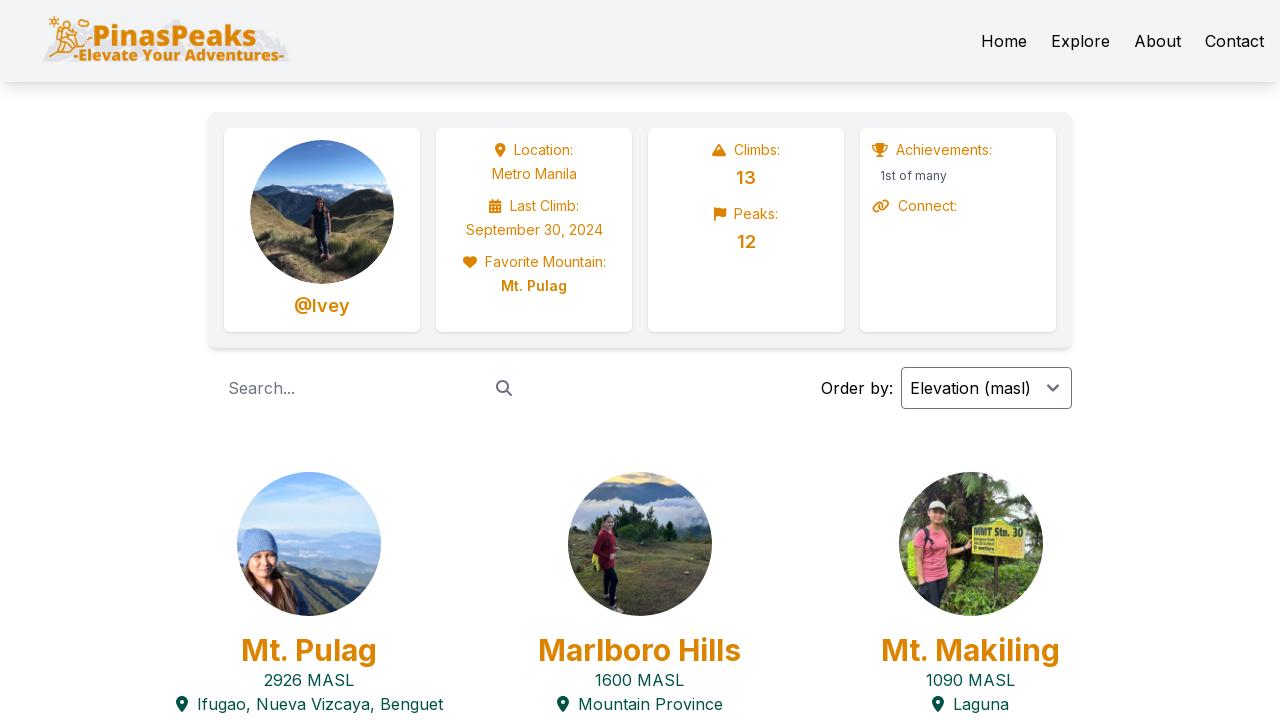

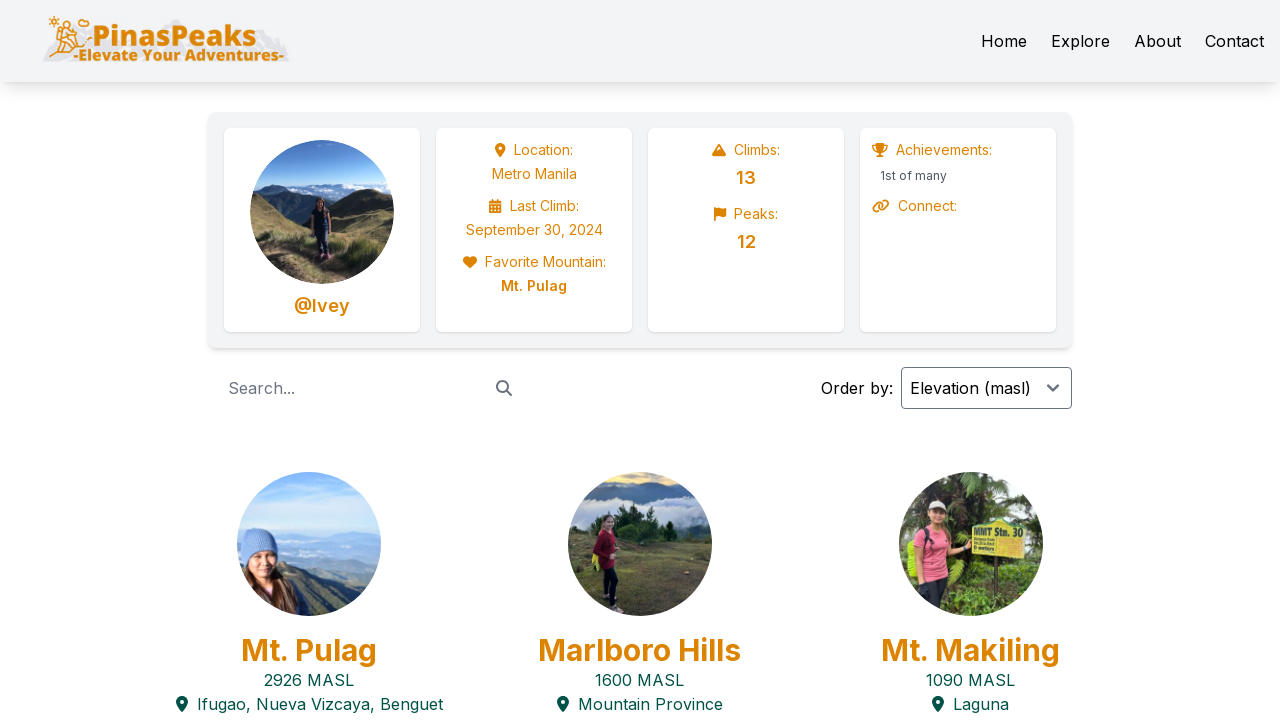